Fills out a simple form with personal information (first name, last name, city, country) and submits it, then handles the resulting alert dialog

Starting URL: http://suninjuly.github.io/simple_form_find_task.html

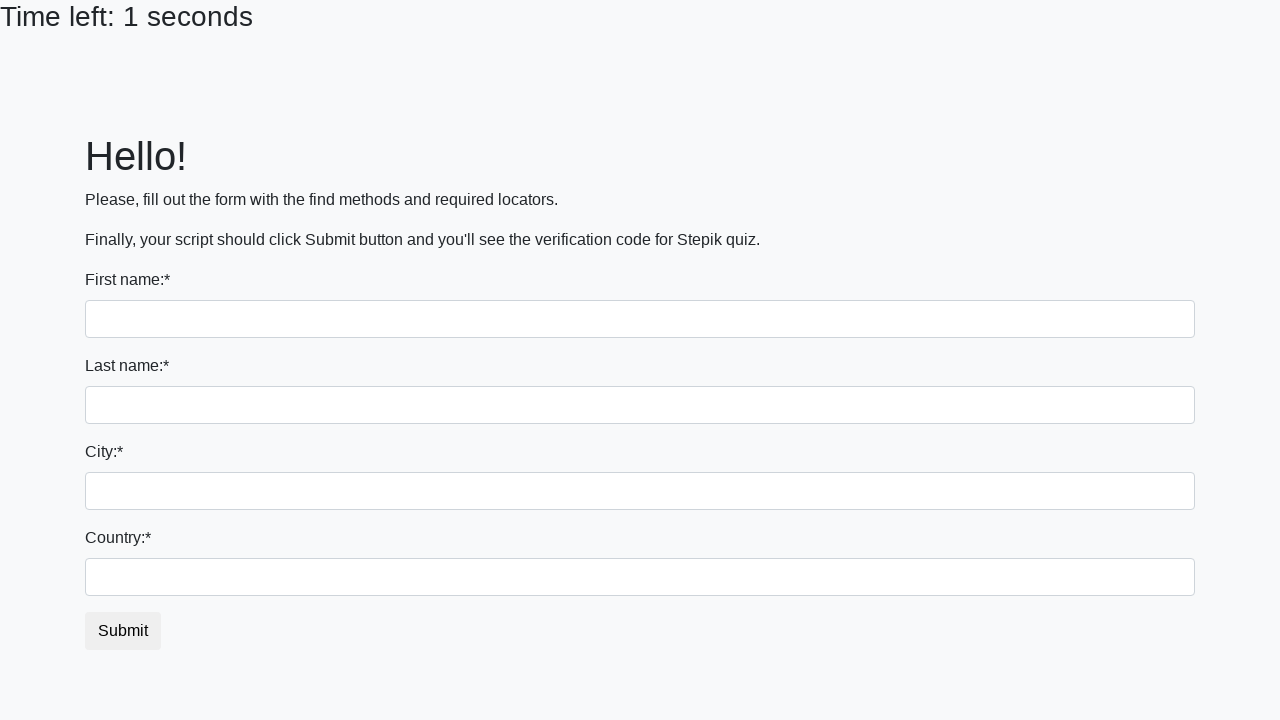

Filled first name field with 'John' on xpath=//label[contains(text(),'First name')]/following-sibling::input
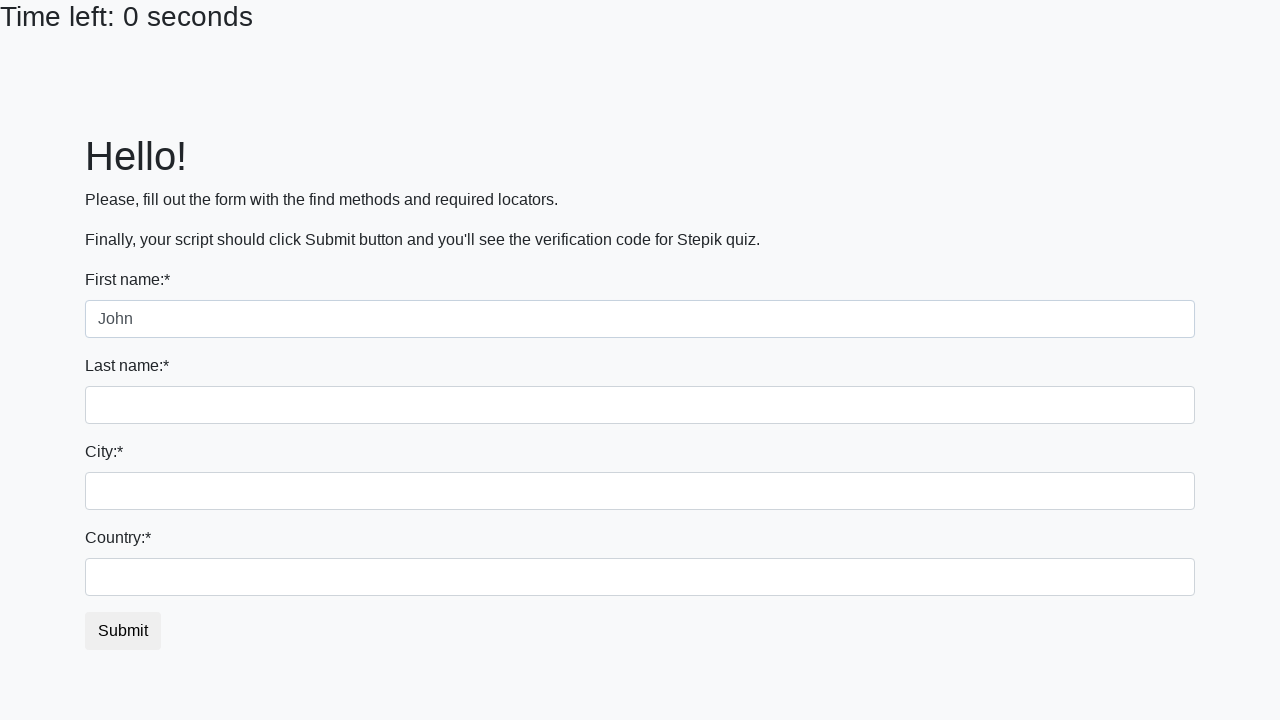

Filled last name field with 'Doe' on xpath=//label[contains(text(),'Last name')]/following-sibling::input
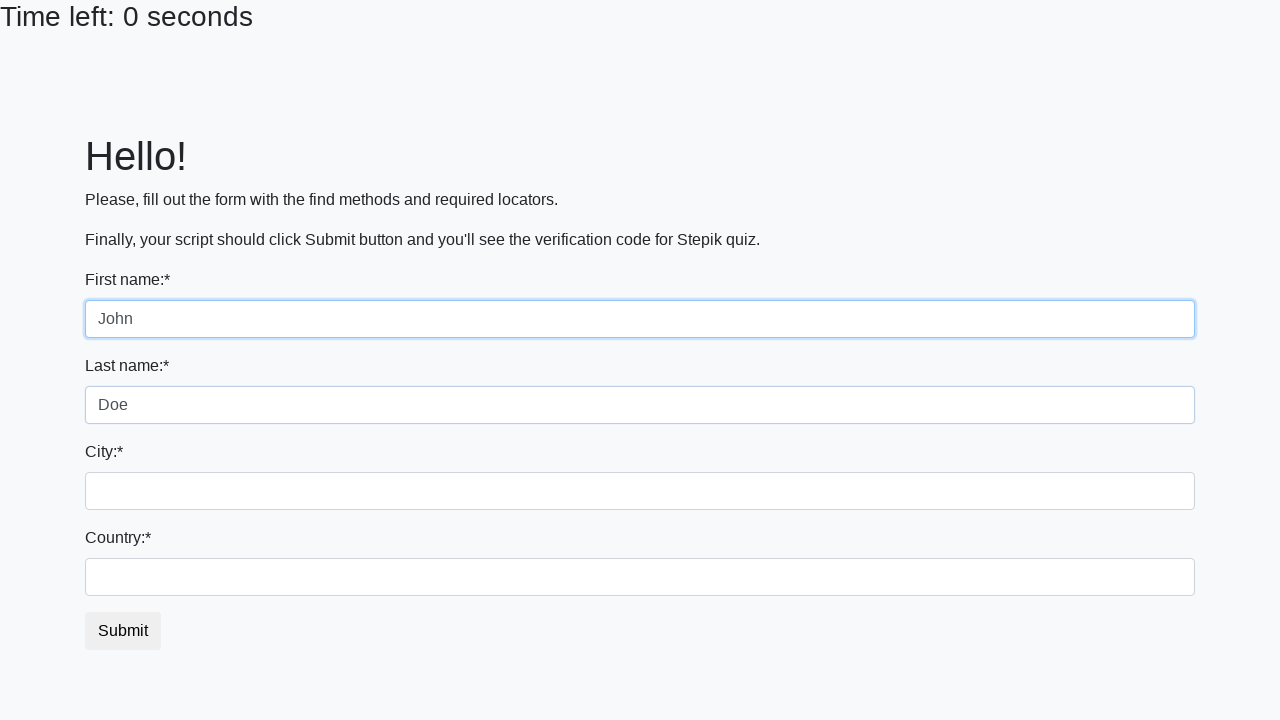

Filled city field with 'New York' on xpath=//label[contains(text(),'City')]/following-sibling::input
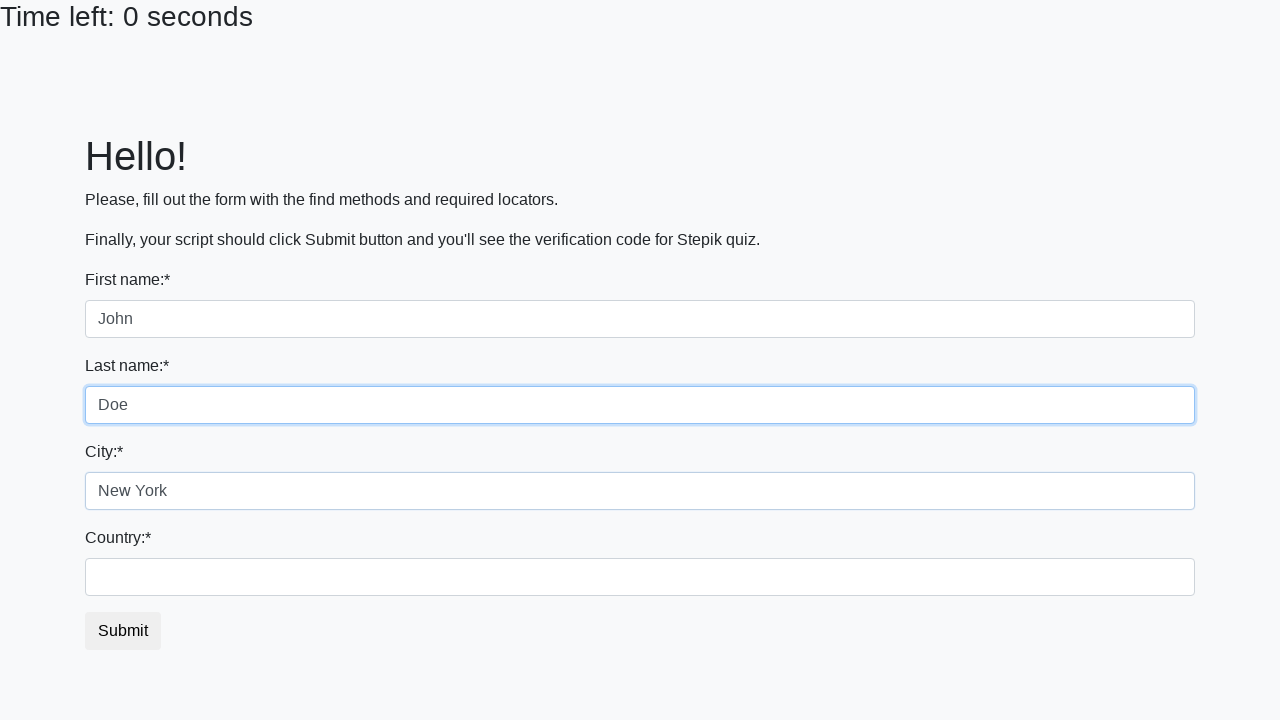

Filled country field with 'United States' on xpath=//label[contains(text(),'Country')]/following-sibling::input
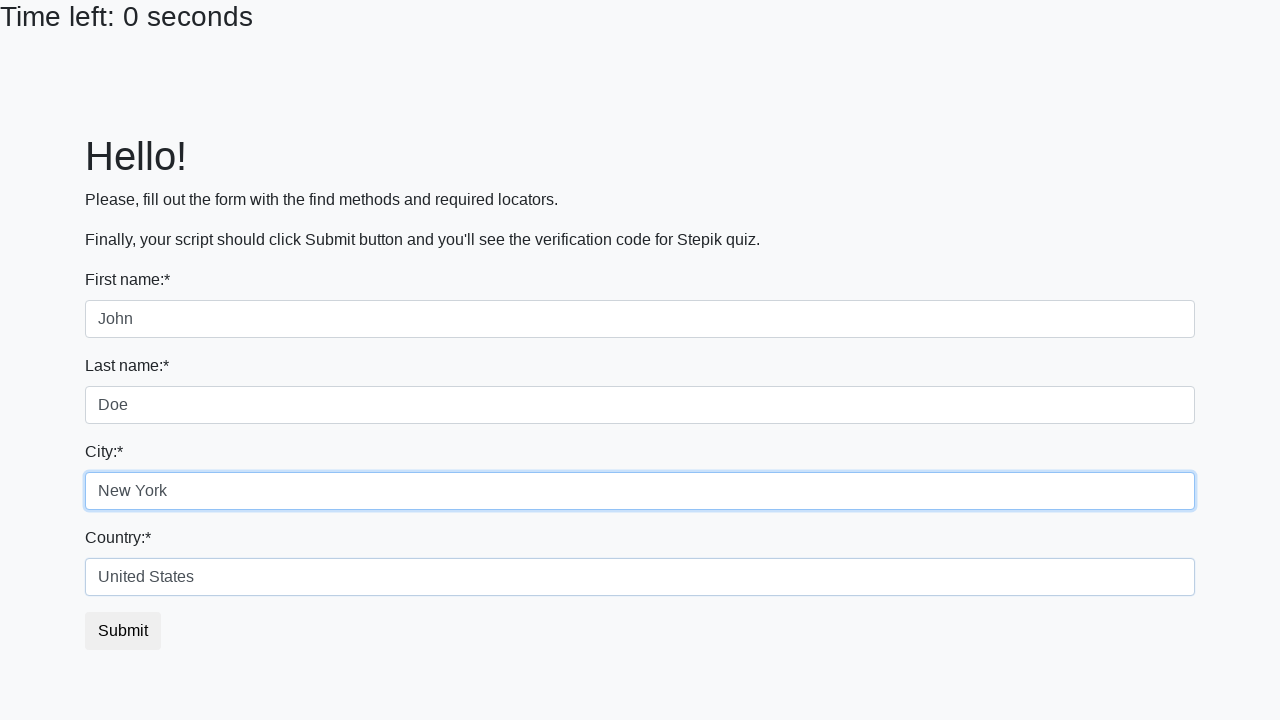

Clicked submit button to submit form at (123, 631) on button[type='submit']
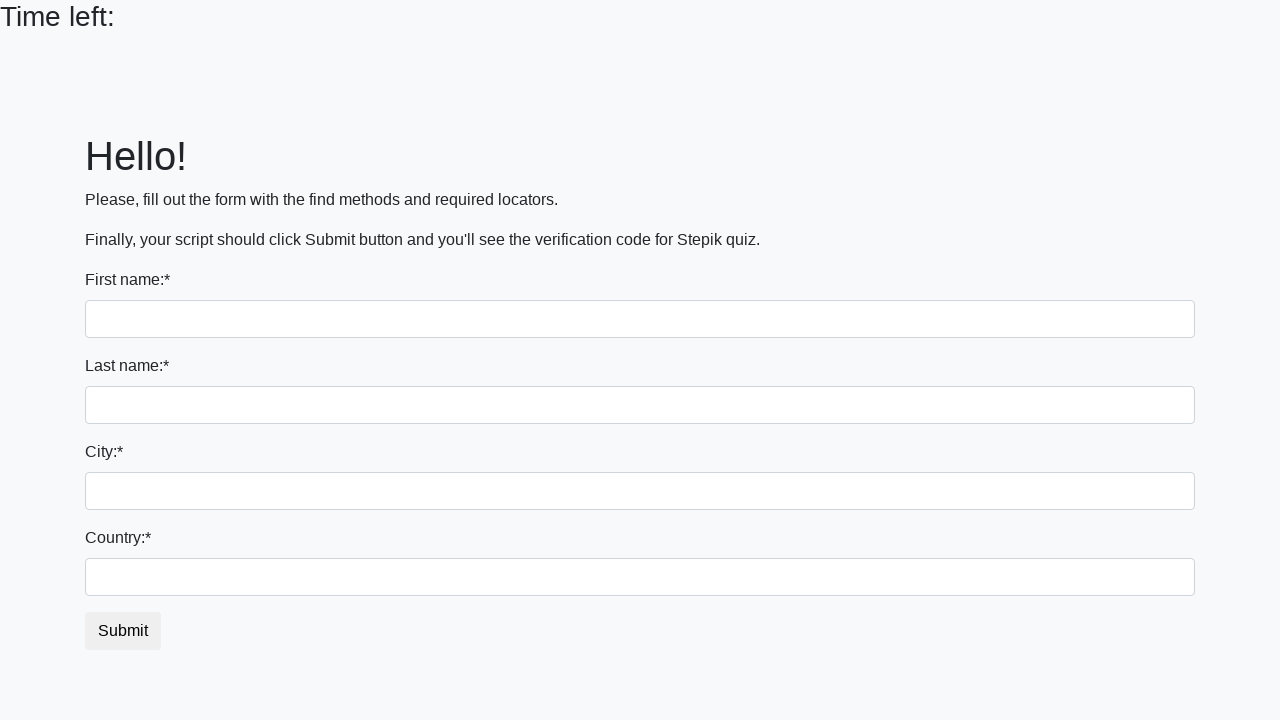

Alert dialog accepted
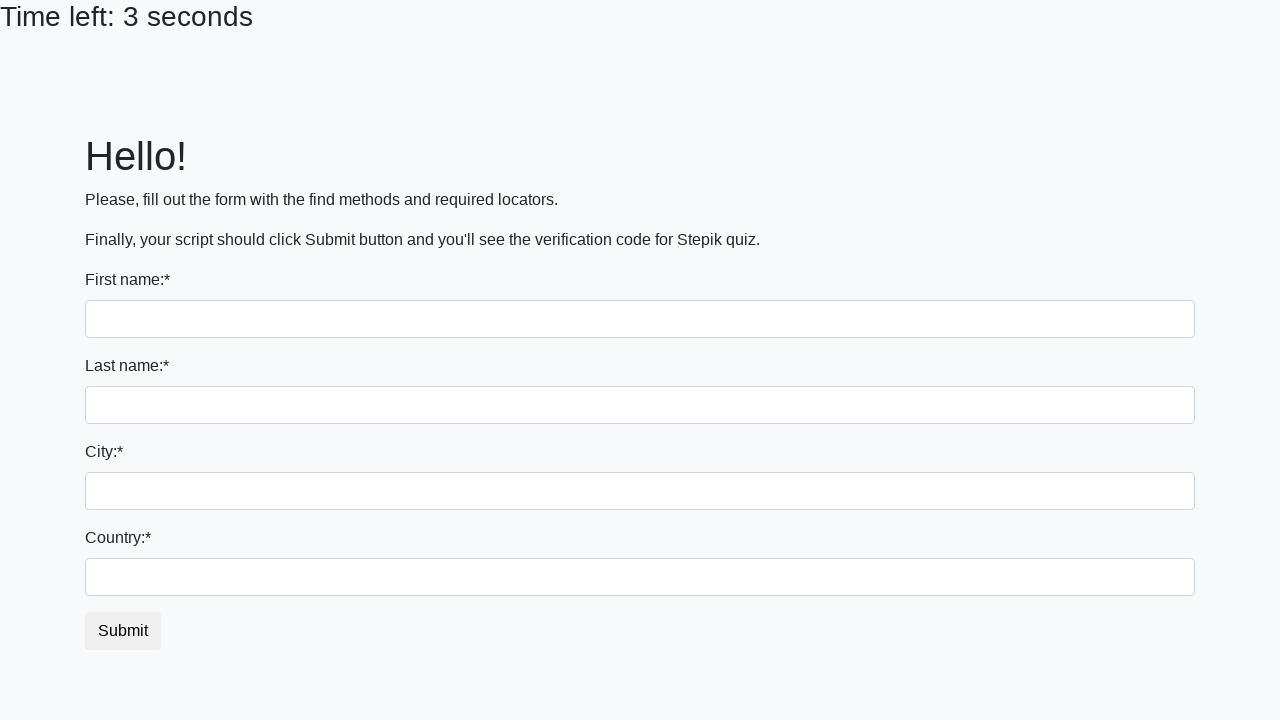

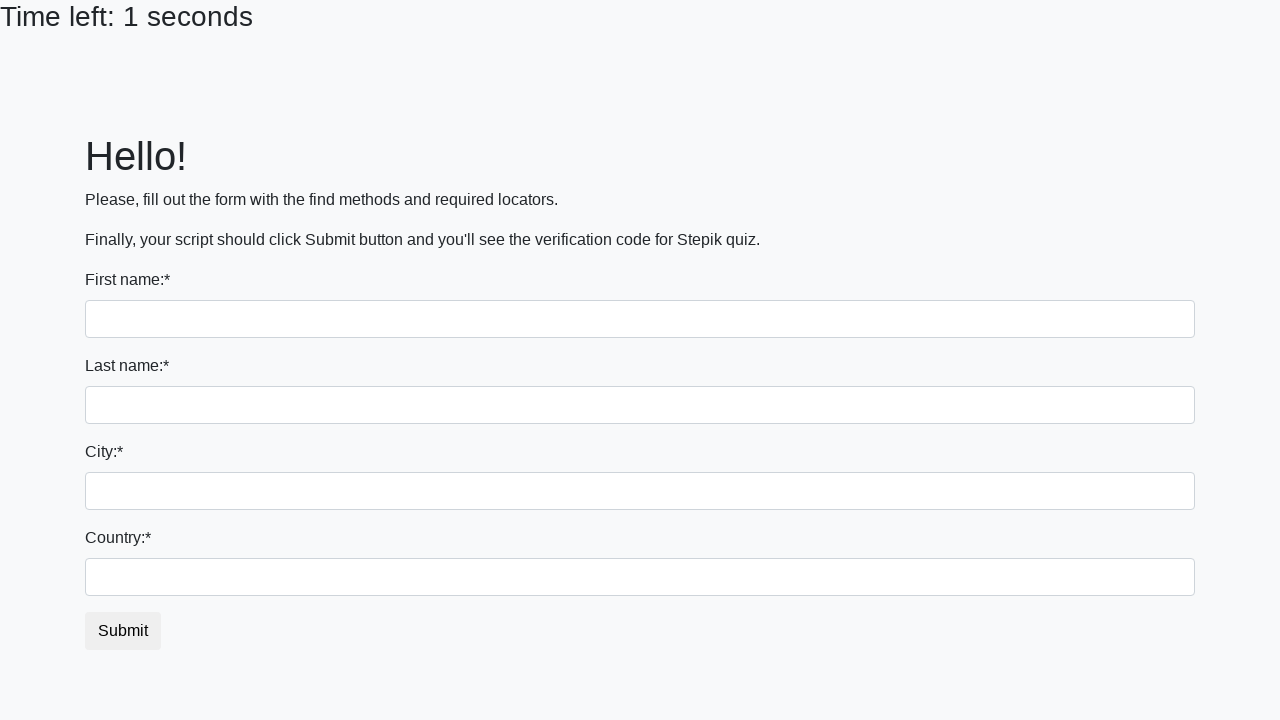